Tests navigation on an e-commerce playground site by clicking the Home link and then selecting a carousel item (slide 5 of 8).

Starting URL: https://ecommerce-playground.lambdatest.io/

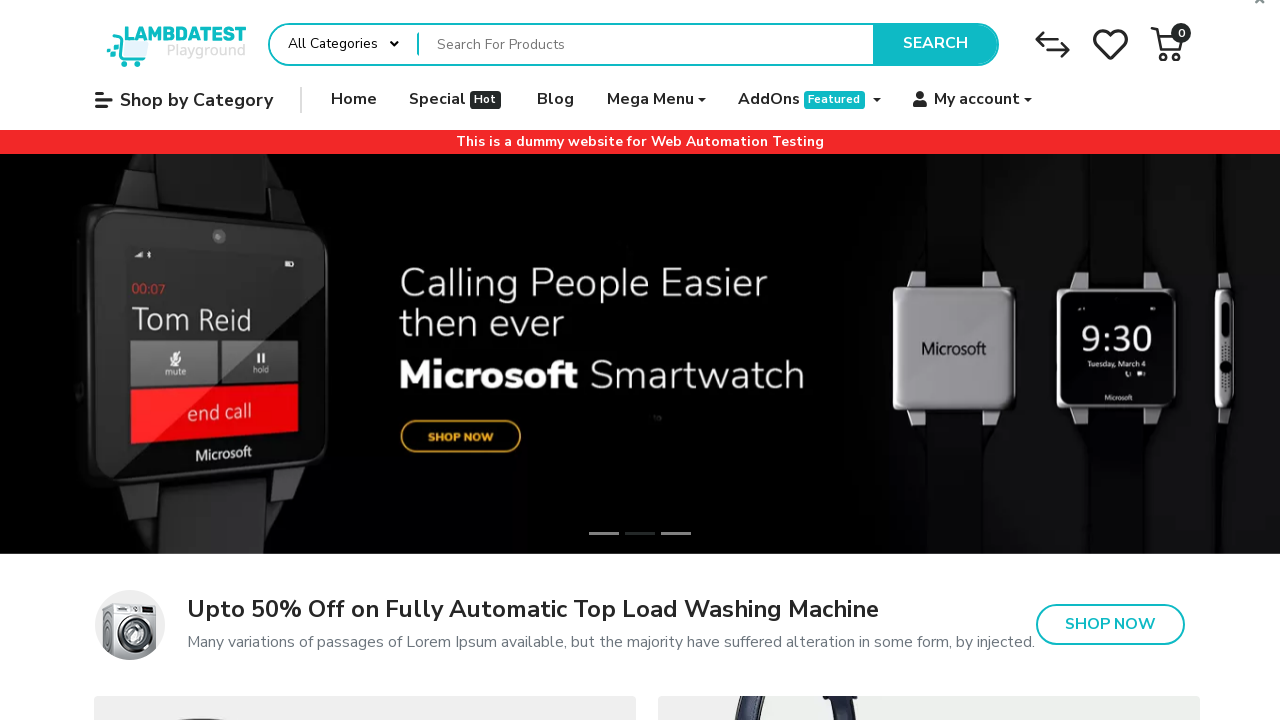

Clicked Home link at (354, 100) on internal:role=link[name="Home"i]
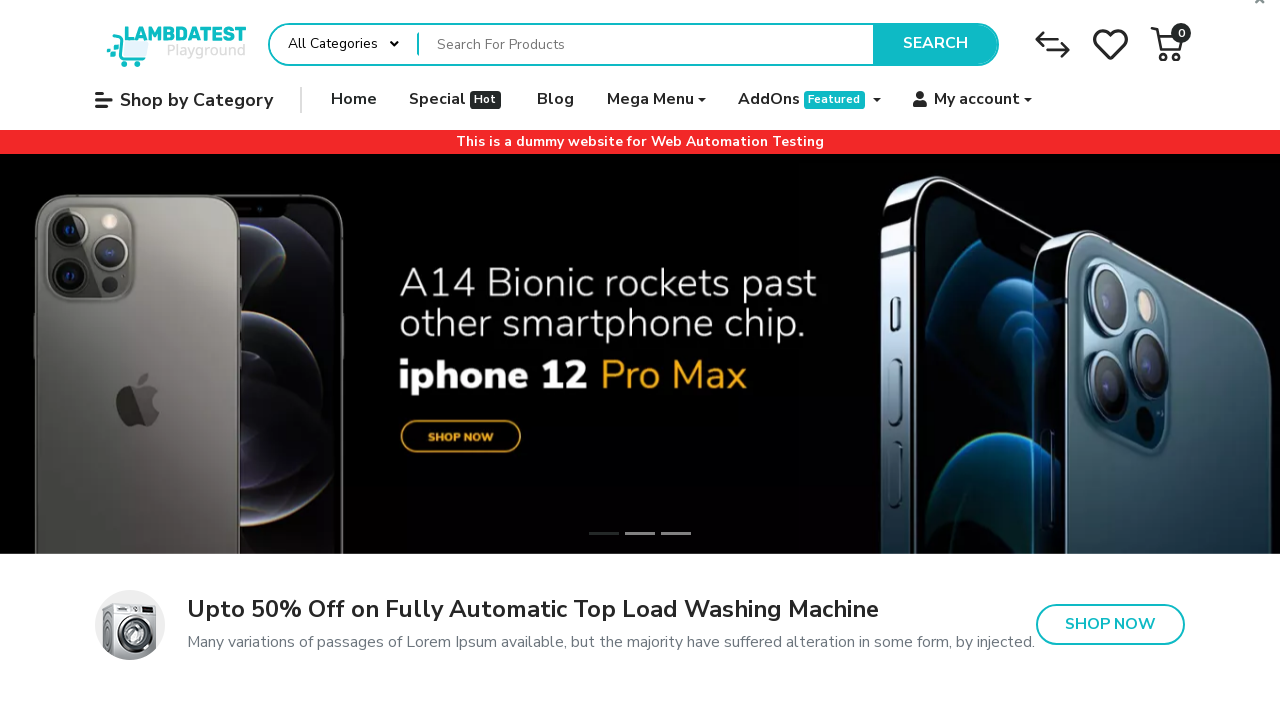

Clicked carousel item (slide 5 of 8) at (920, 360) on internal:label="5 / 8"i >> internal:role=link
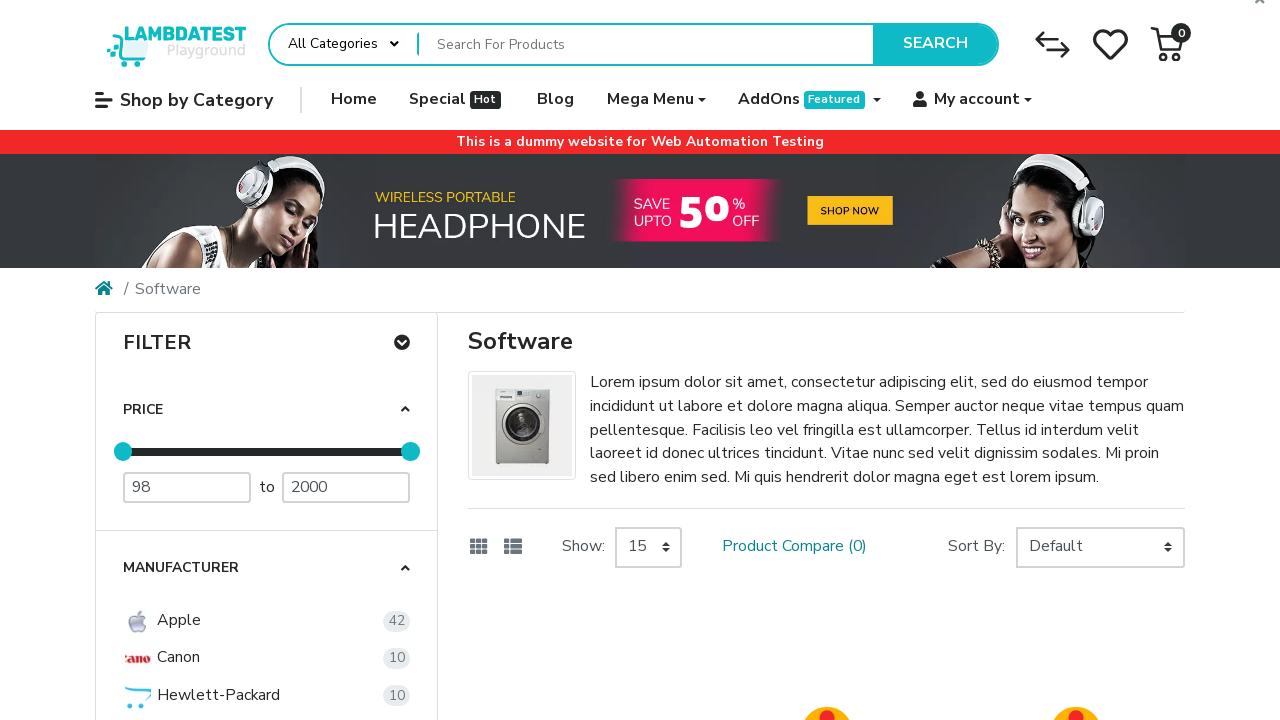

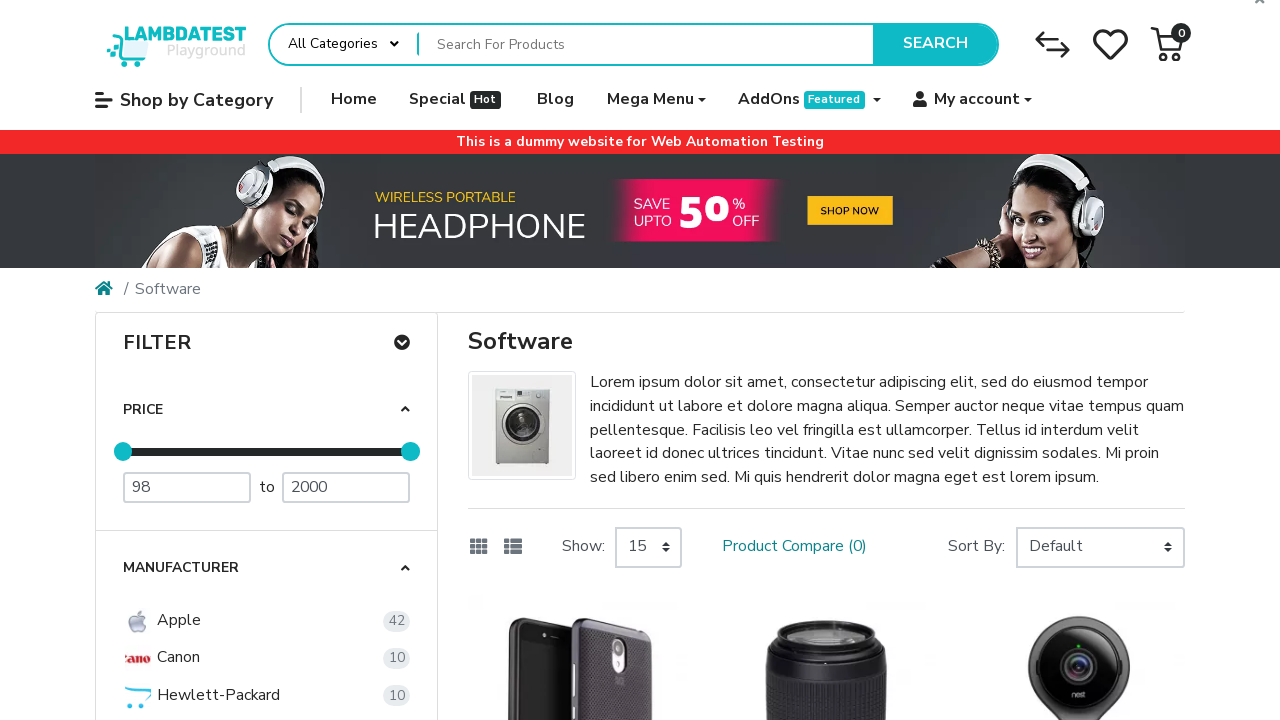